Tests navigation by clicking the About Us link and verifying page transition on a training support website

Starting URL: https://v1.training-support.net

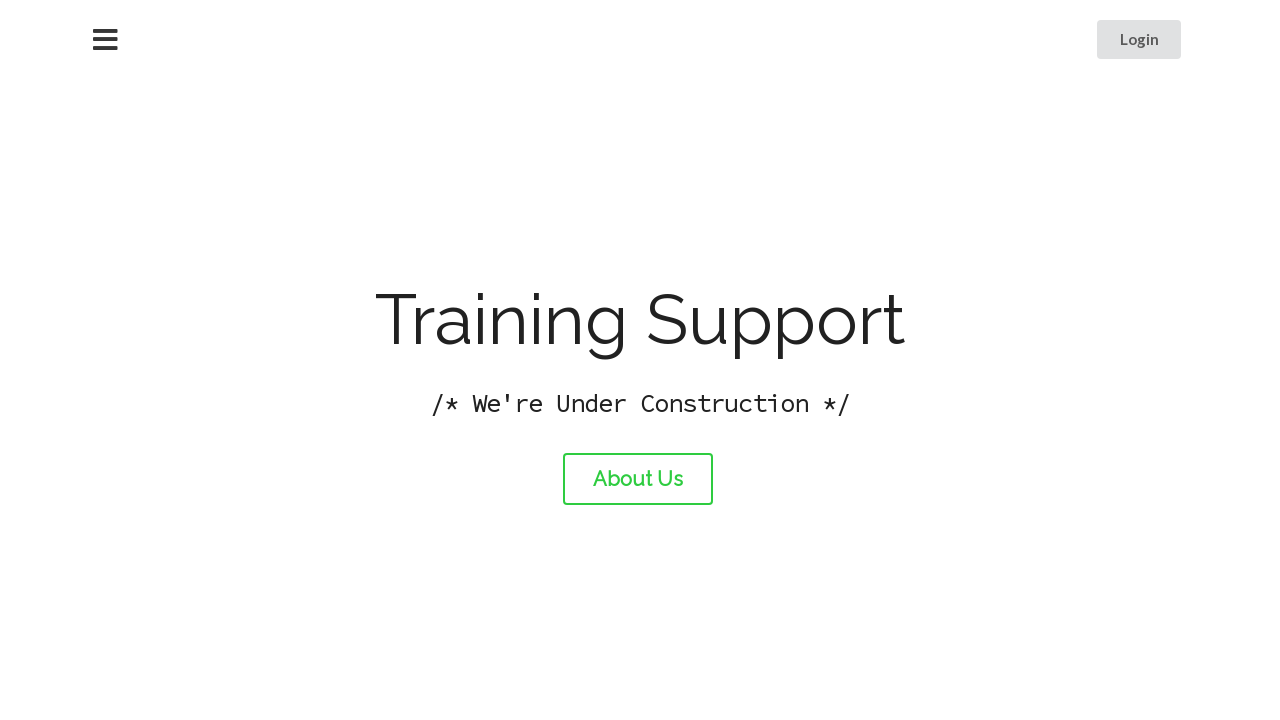

Clicked the About Us link at (638, 479) on #about-link
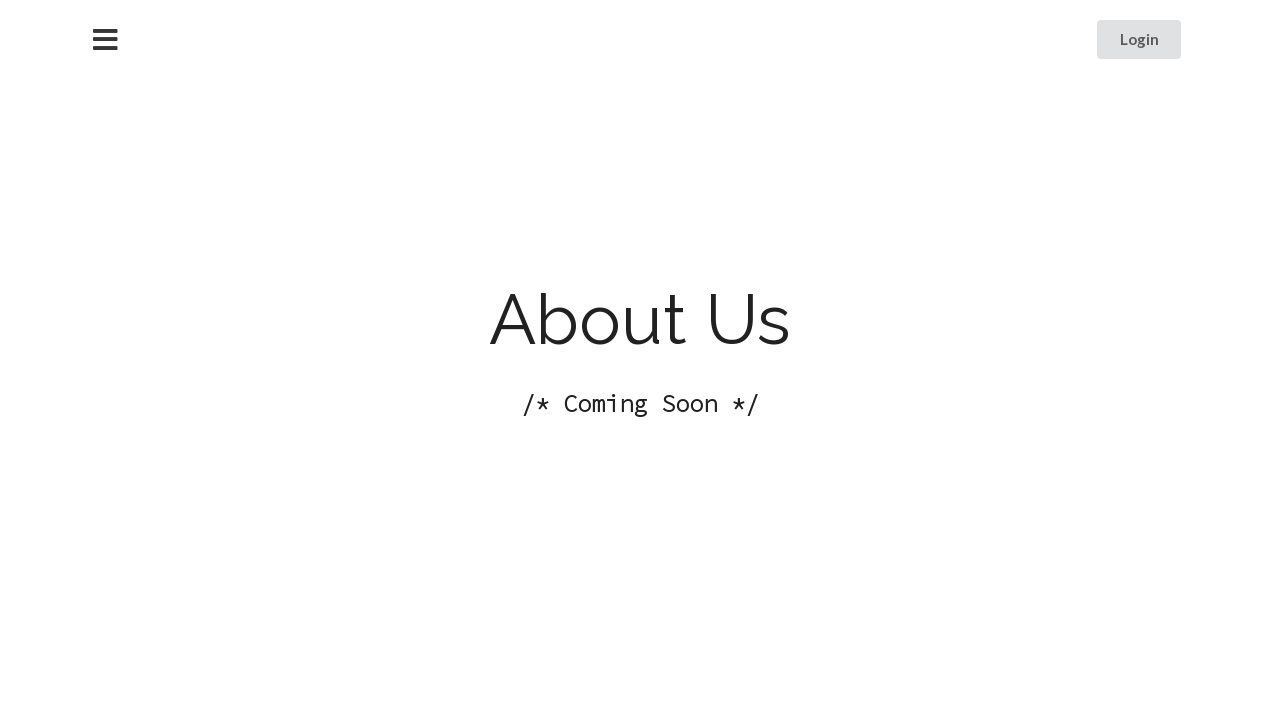

Page navigation completed and DOM content loaded
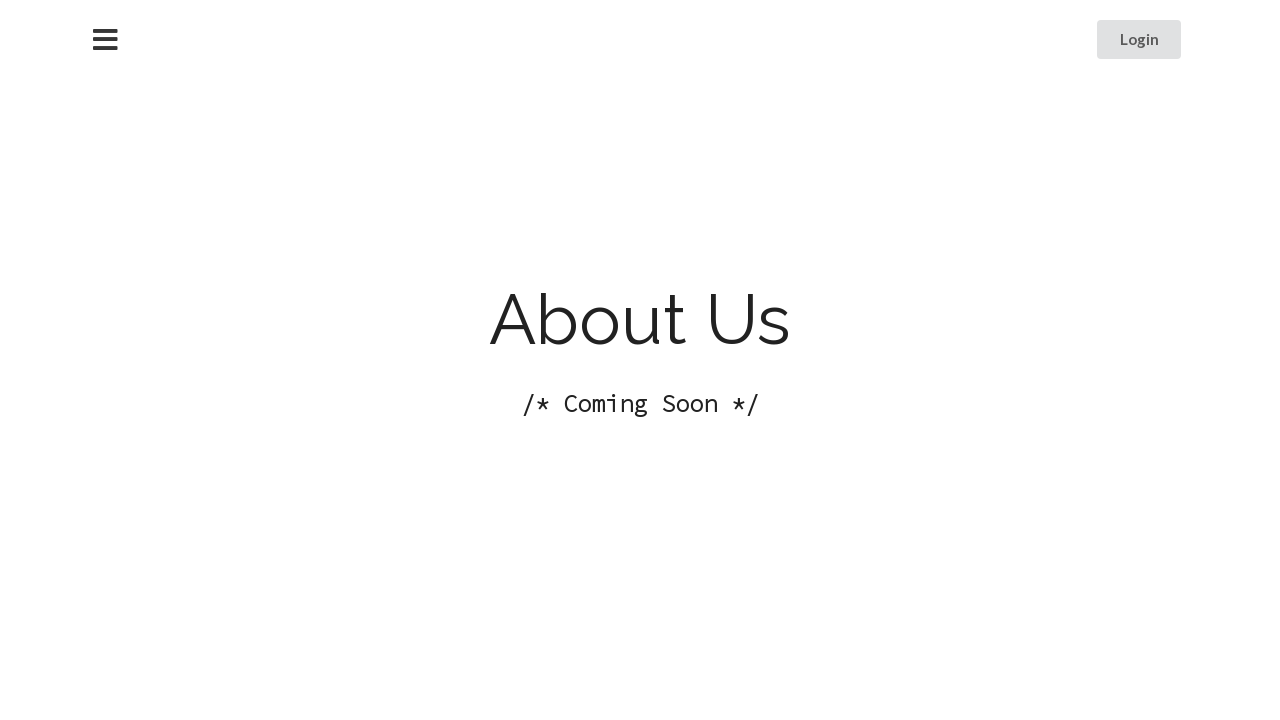

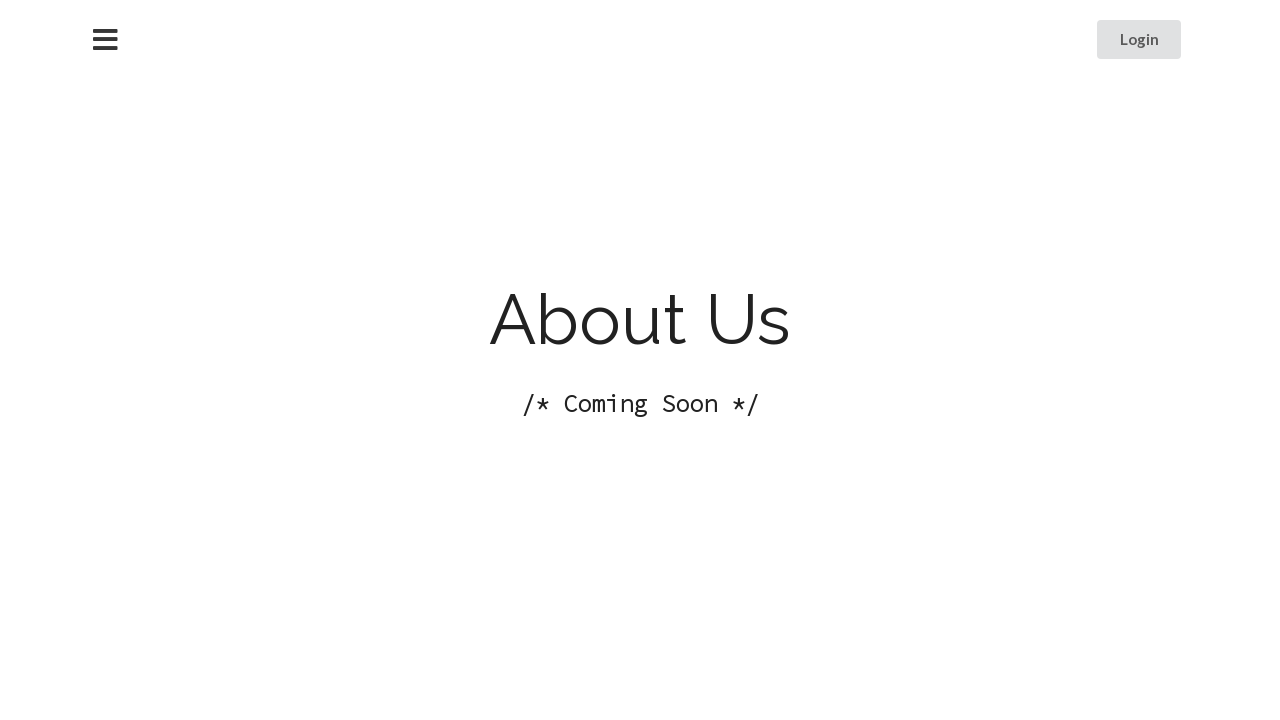